Tests registration form by filling in first name, last name, and email fields, then submitting the form

Starting URL: http://suninjuly.github.io/registration1.html

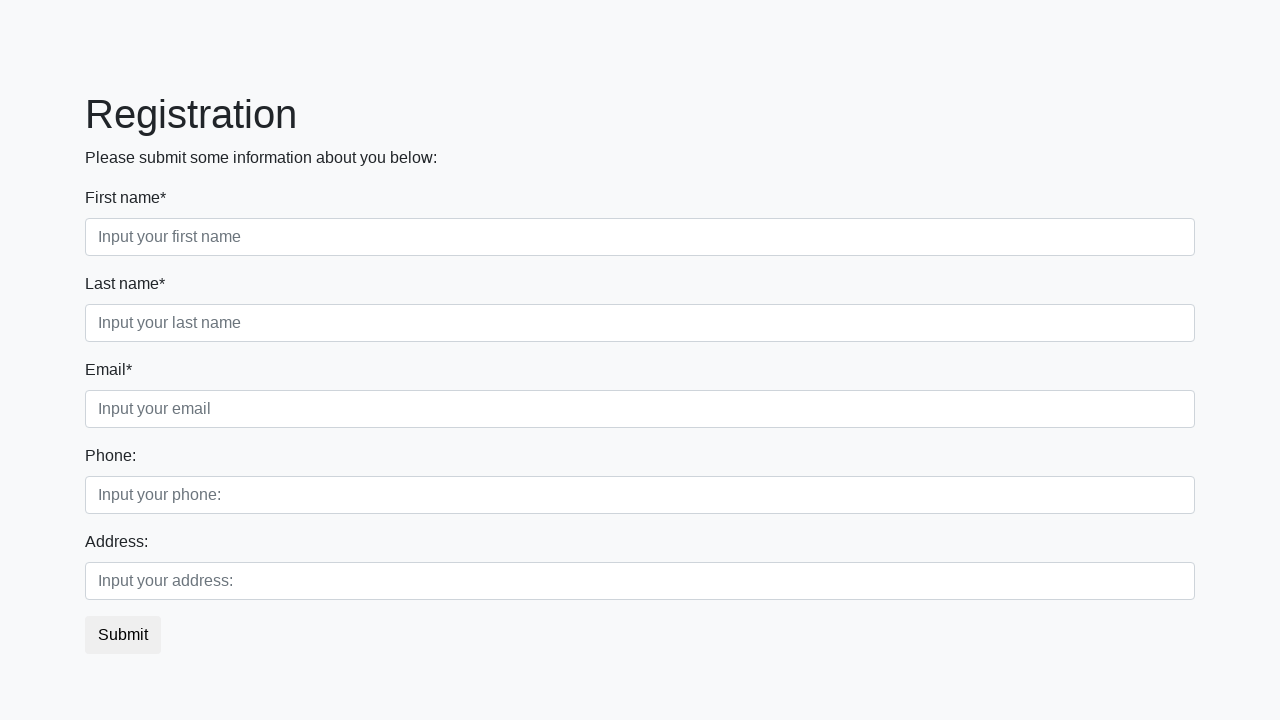

Filled first name field with 'Name' on .first_block .form-control.first
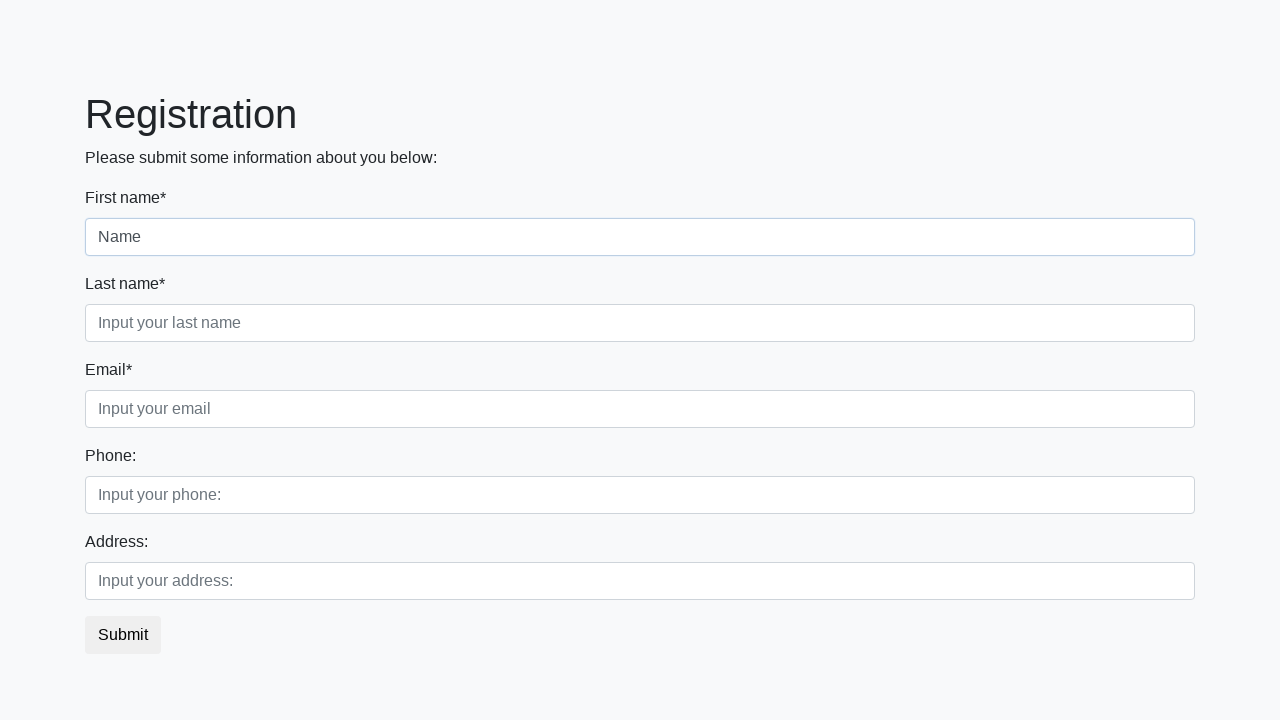

Filled last name field with 'Last_name' on .first_block .form-control.second
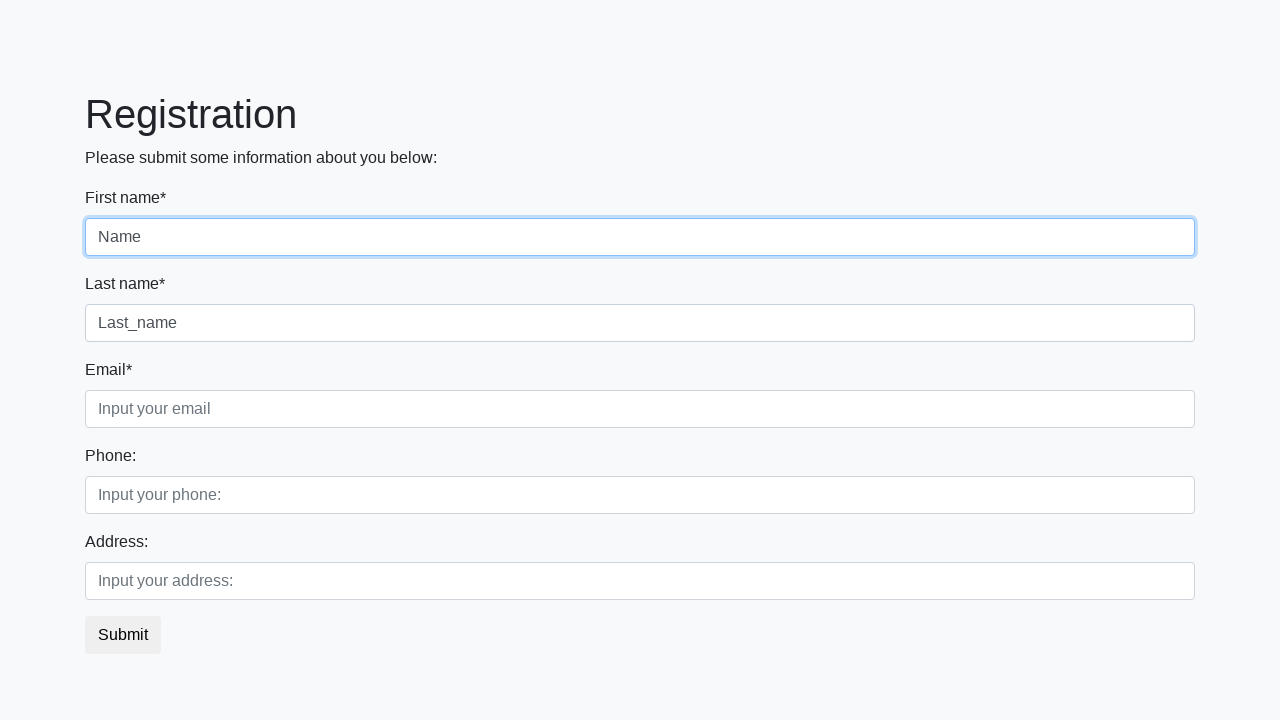

Filled email field with 'email@email.com' on .first_block .form-control.third
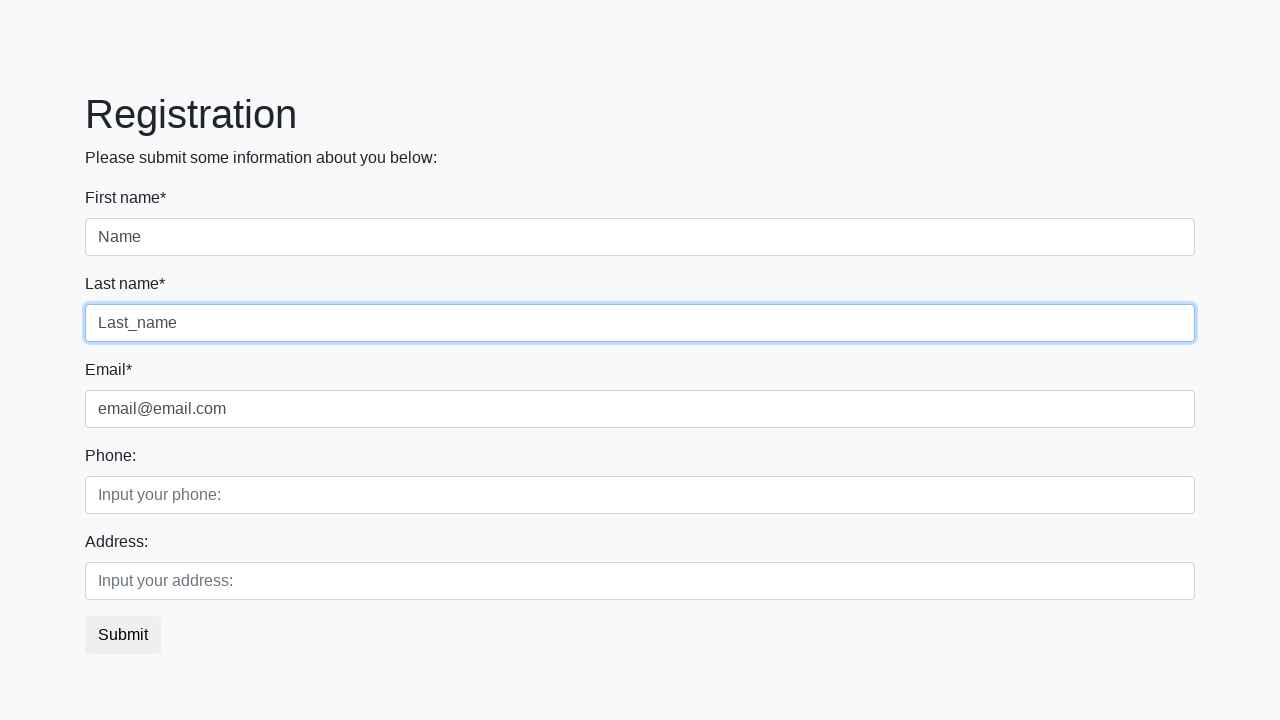

Clicked submit button to register at (123, 635) on button.btn
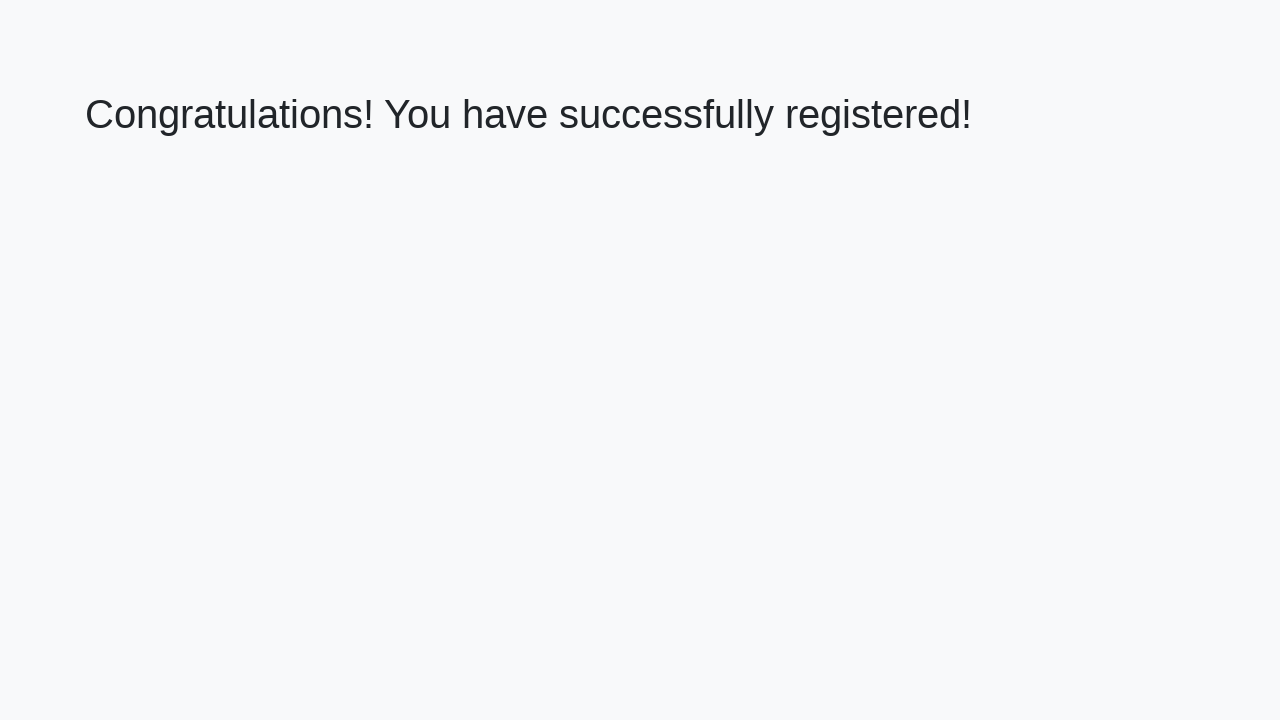

Success message appeared on page
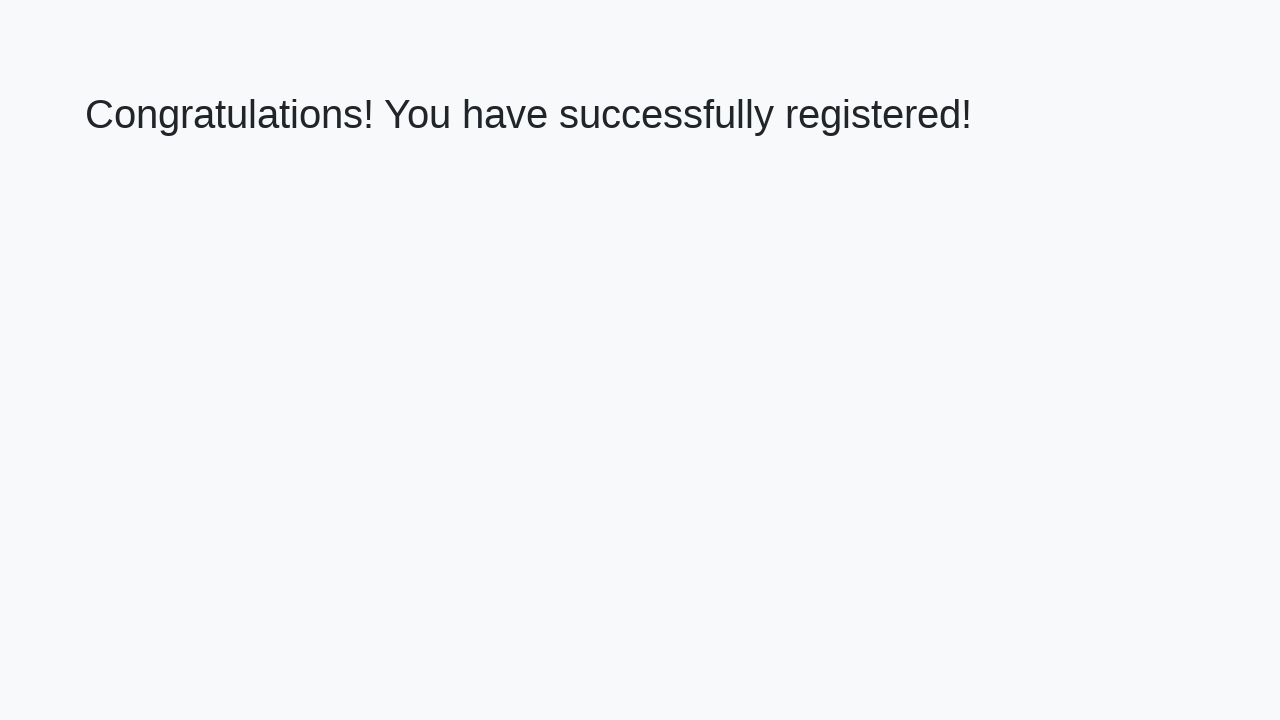

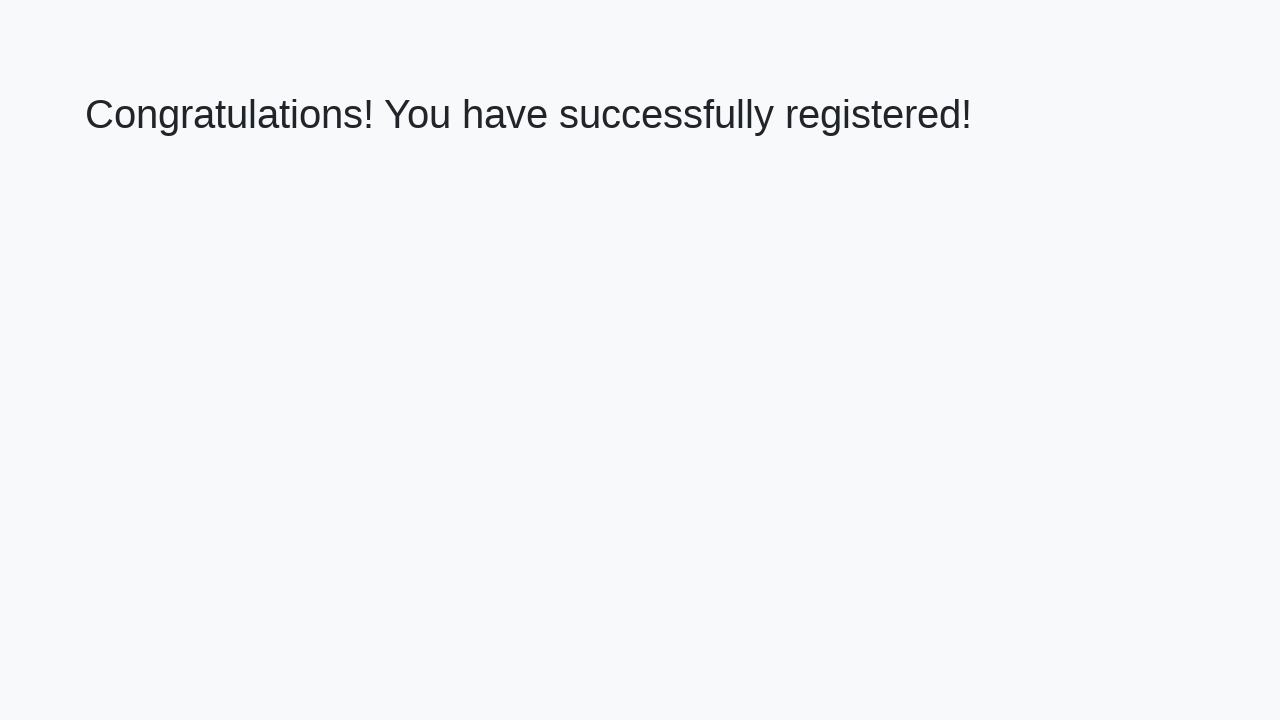